Tests the contact customer service functionality by clicking Contact, filling in email, name, and message fields, then sending the message

Starting URL: https://www.demoblaze.com/

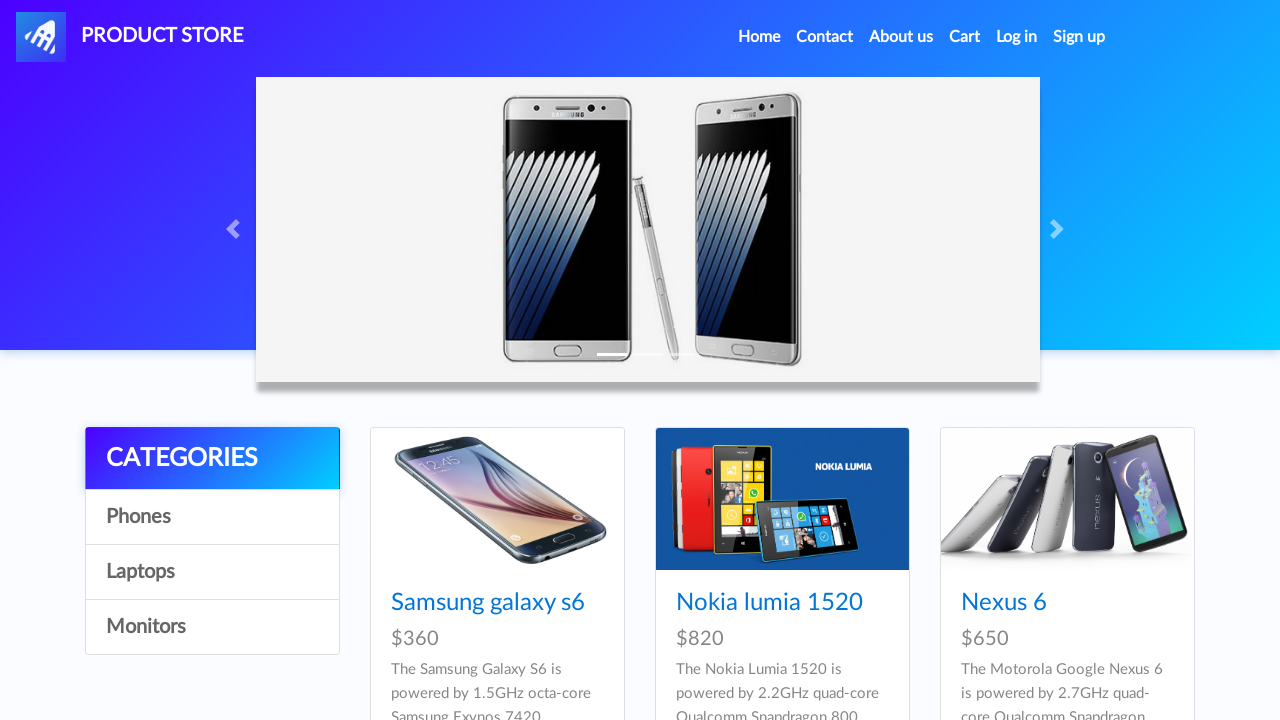

Clicked Contact link in navigation at (825, 37) on xpath=//*[@id='navbarExample']/ul/li[2]/a
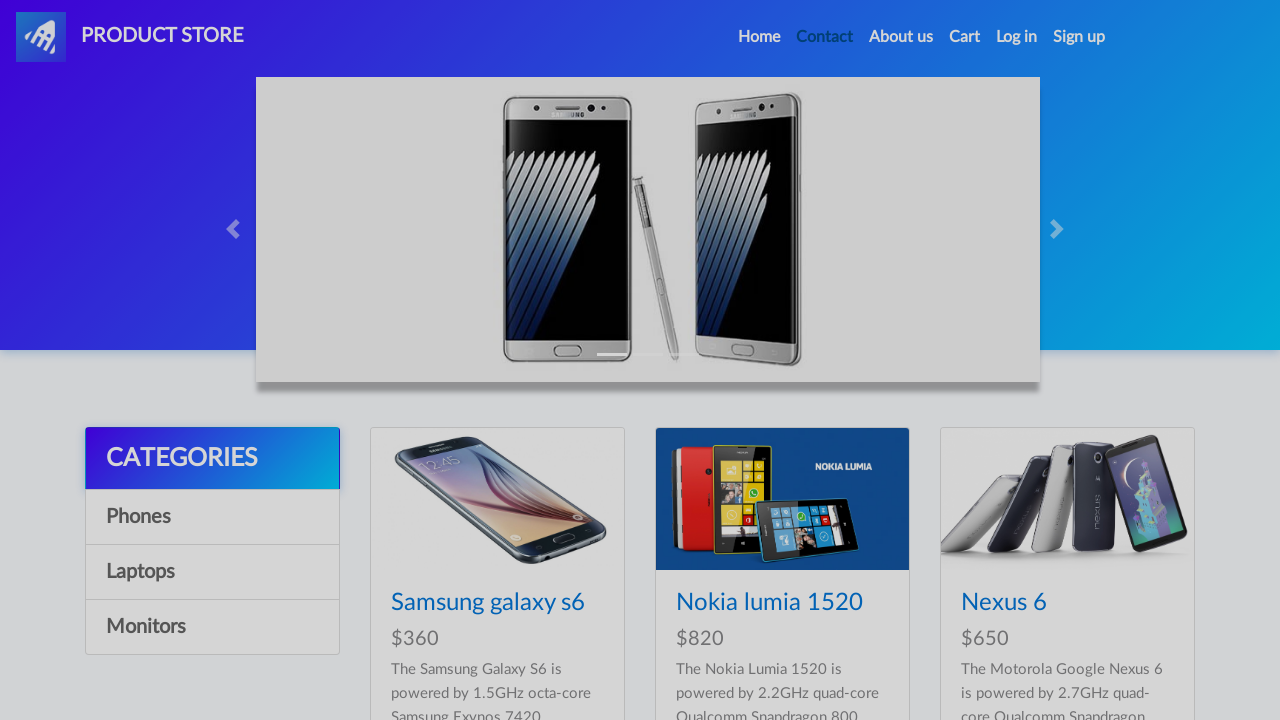

Contact modal appeared and email field is visible
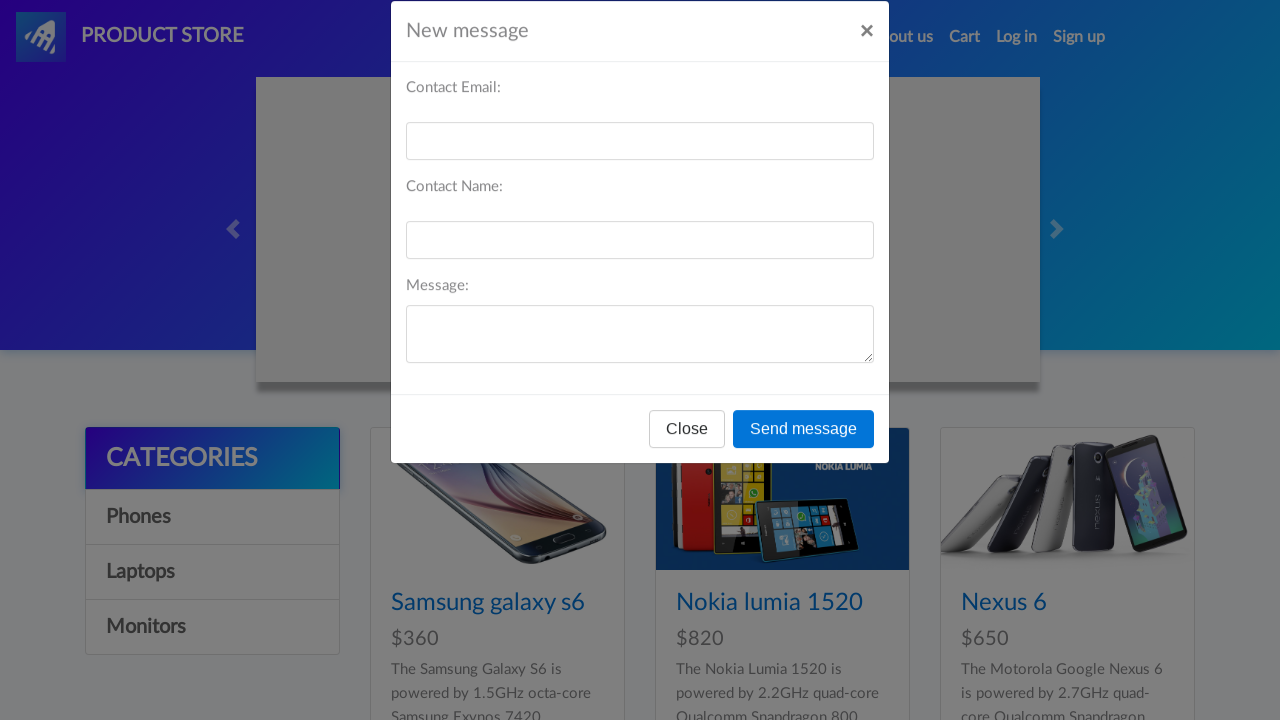

Filled email field with 'john.doe@testmail.com' on #recipient-email
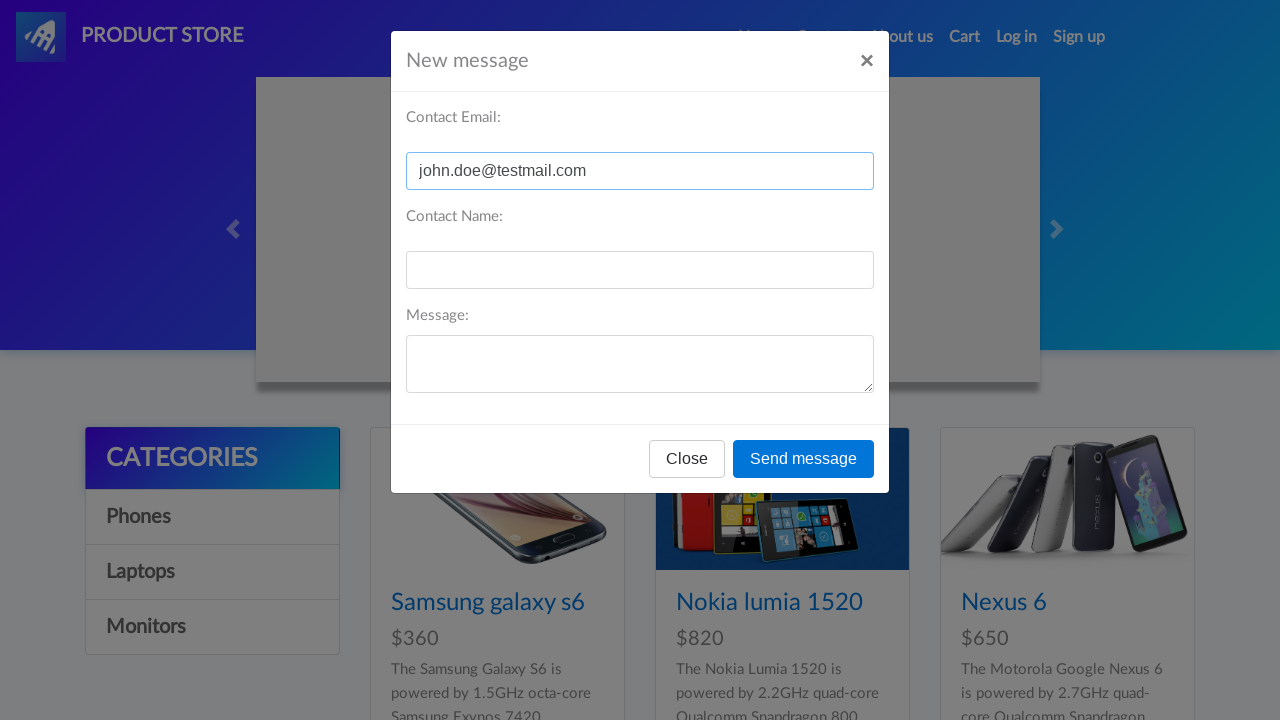

Filled name field with 'John Doe' on #recipient-name
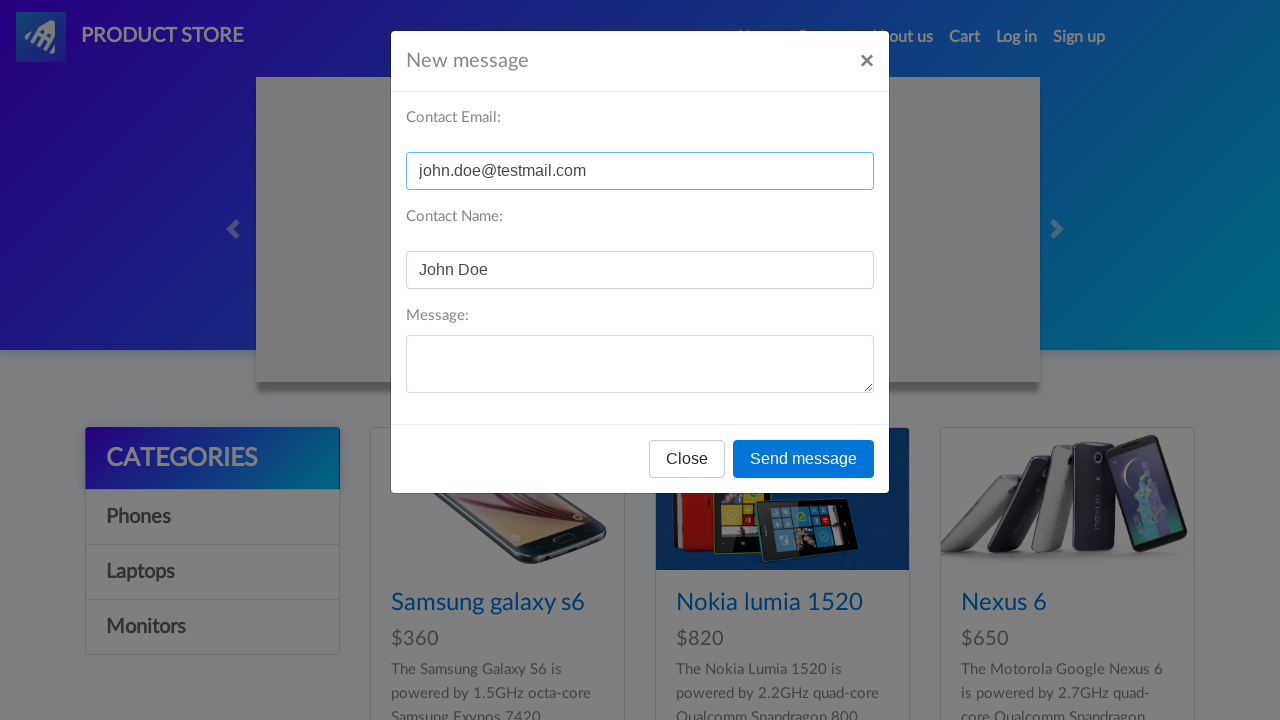

Filled message field with customer service inquiry on #message-text
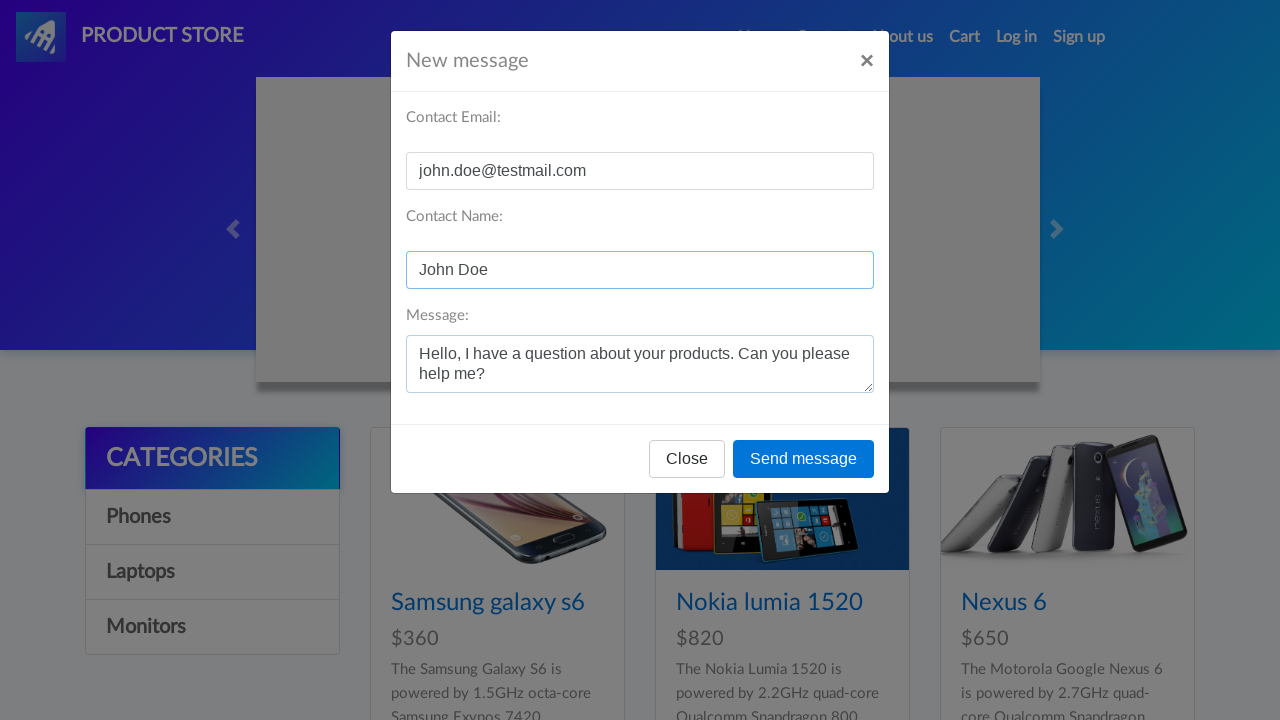

Clicked Send message button to submit contact form at (804, 459) on xpath=//*[@id='exampleModal']/div/div/div[3]/button[2]
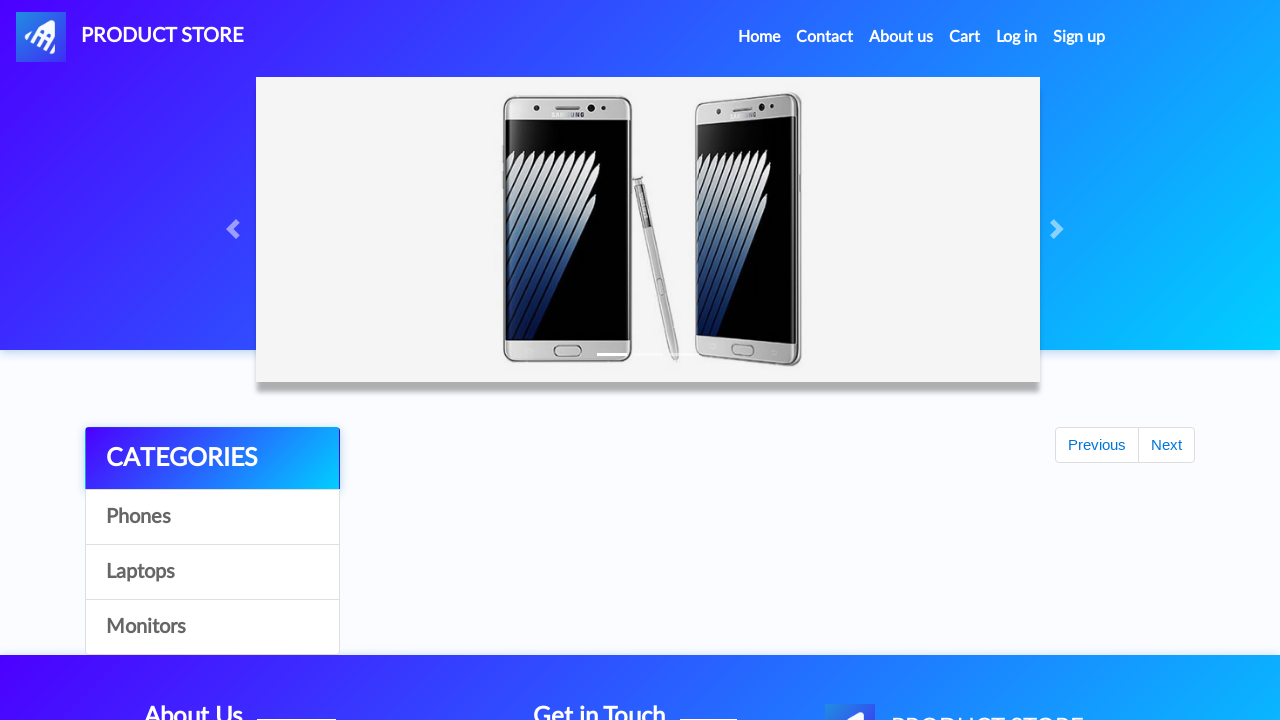

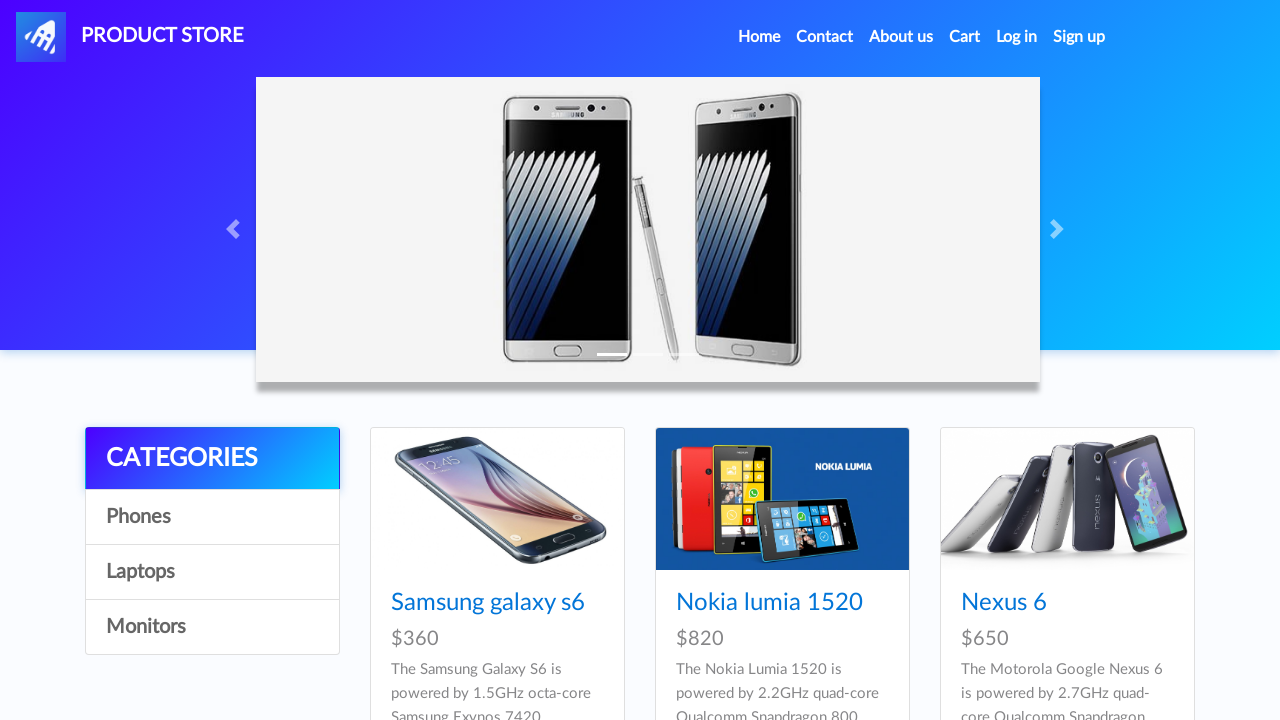